Tests interaction with a data grid by clicking on rows to expand them and reveal nested inner tables, verifying the expand/collapse functionality of hierarchical table data.

Starting URL: https://www.leafground.com/grid.xhtml

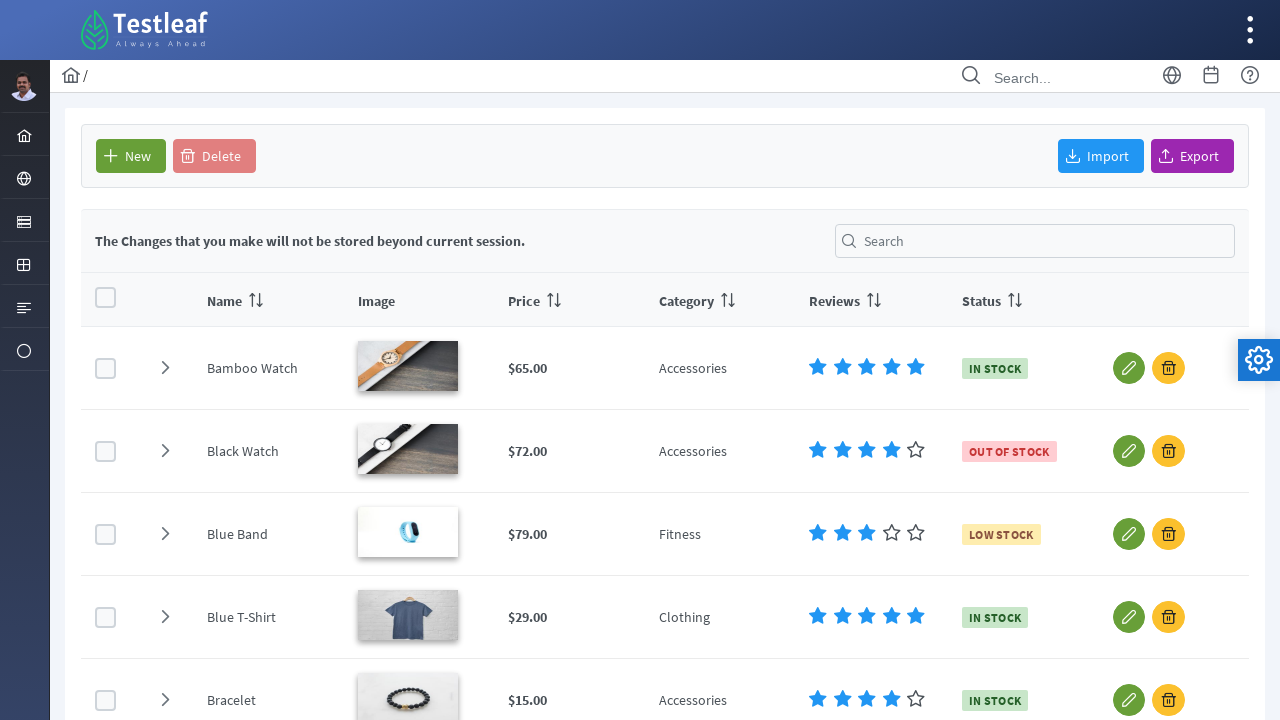

Data grid loaded with selectable rows
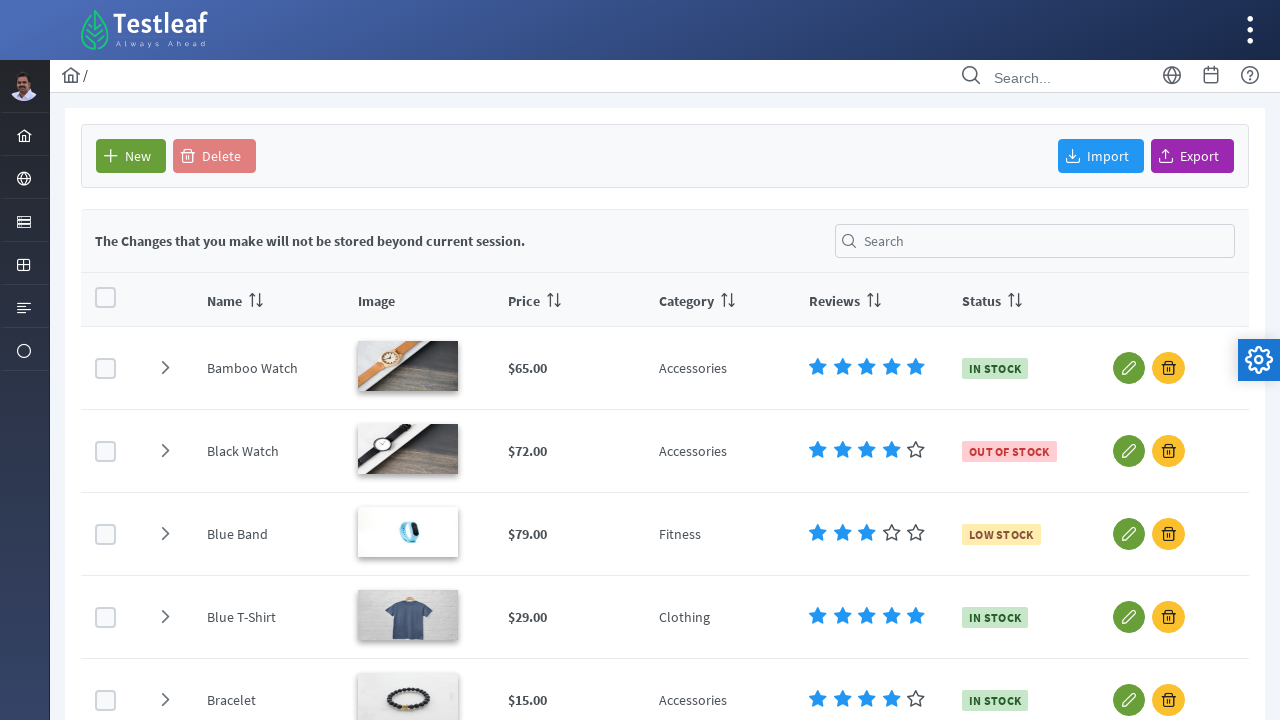

Retrieved all expandable rows from the main table
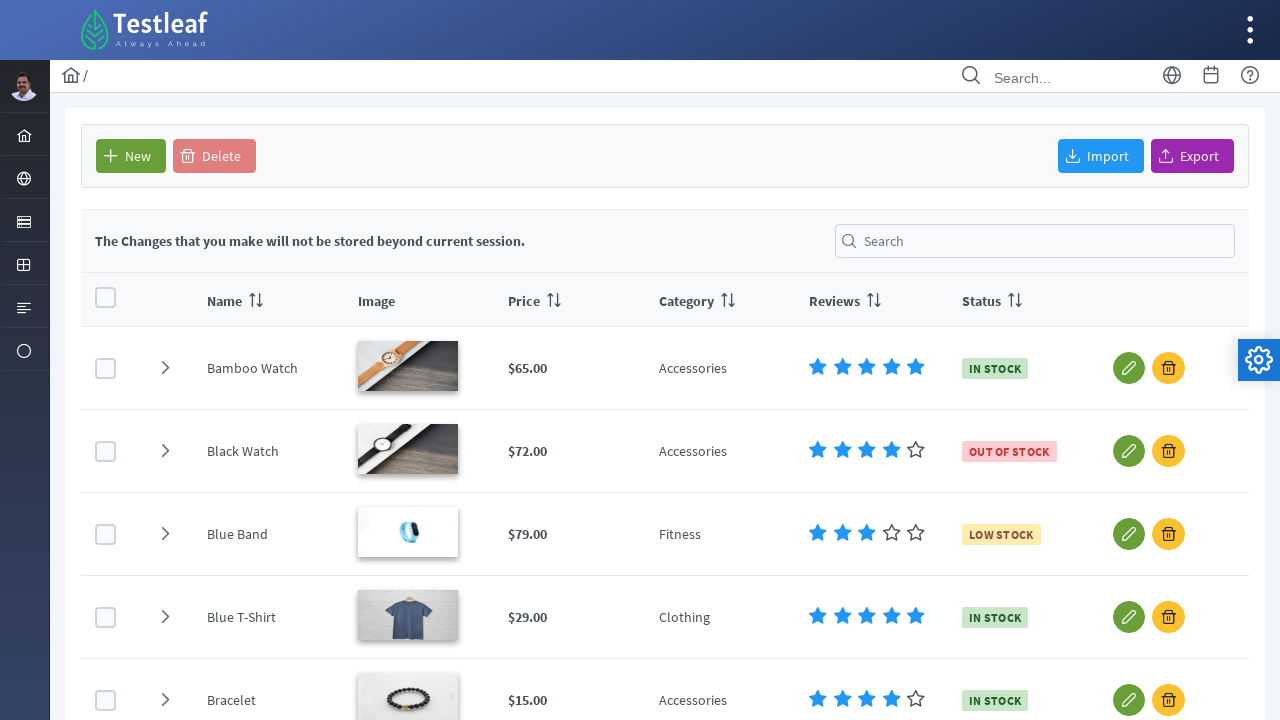

Clicked on a row's second cell to expand it at (165, 368) on .ui-datatable-tablewrapper table tbody tr.ui-datatable-selectable >> nth=0 >> in
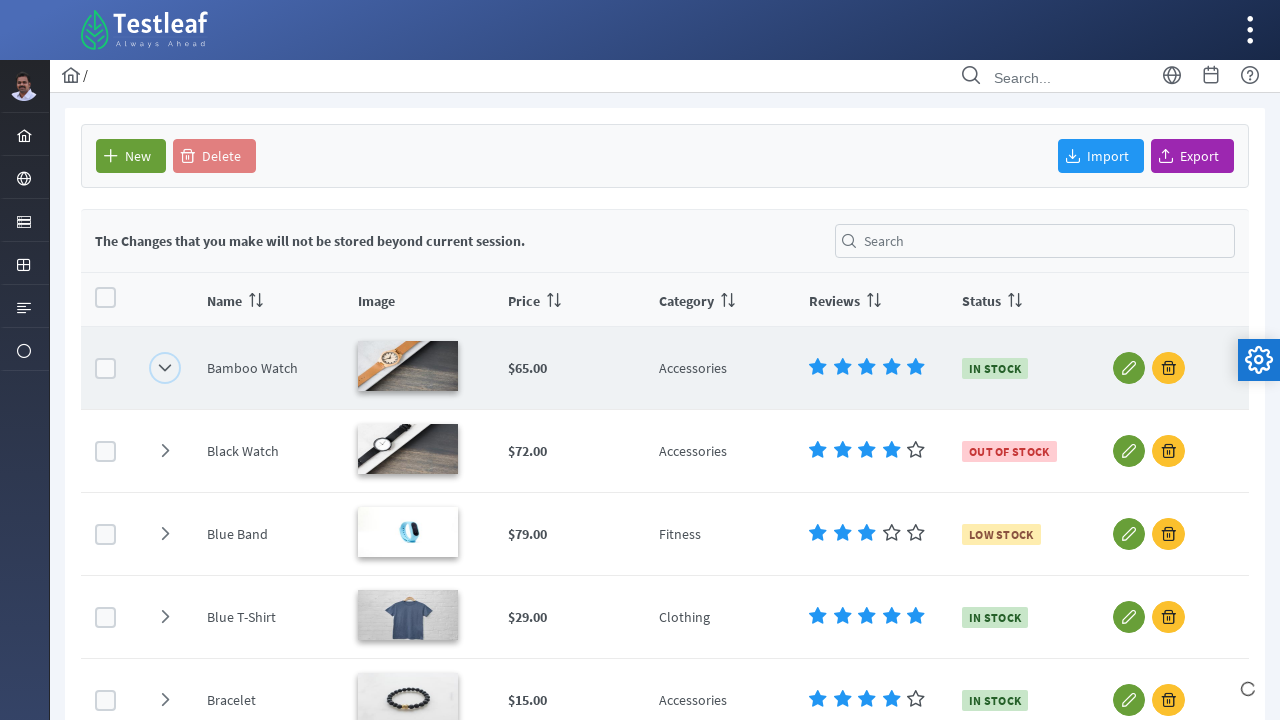

Expanded row content appeared
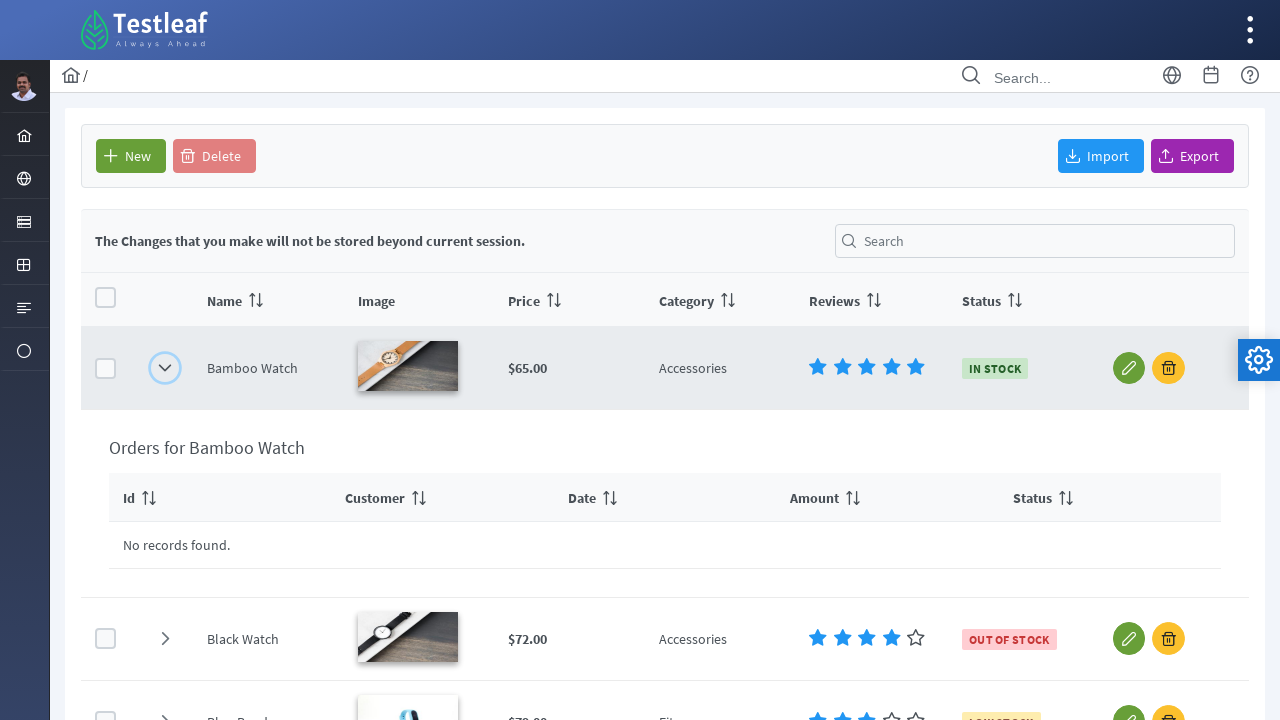

Inner table rows in the expanded row became visible
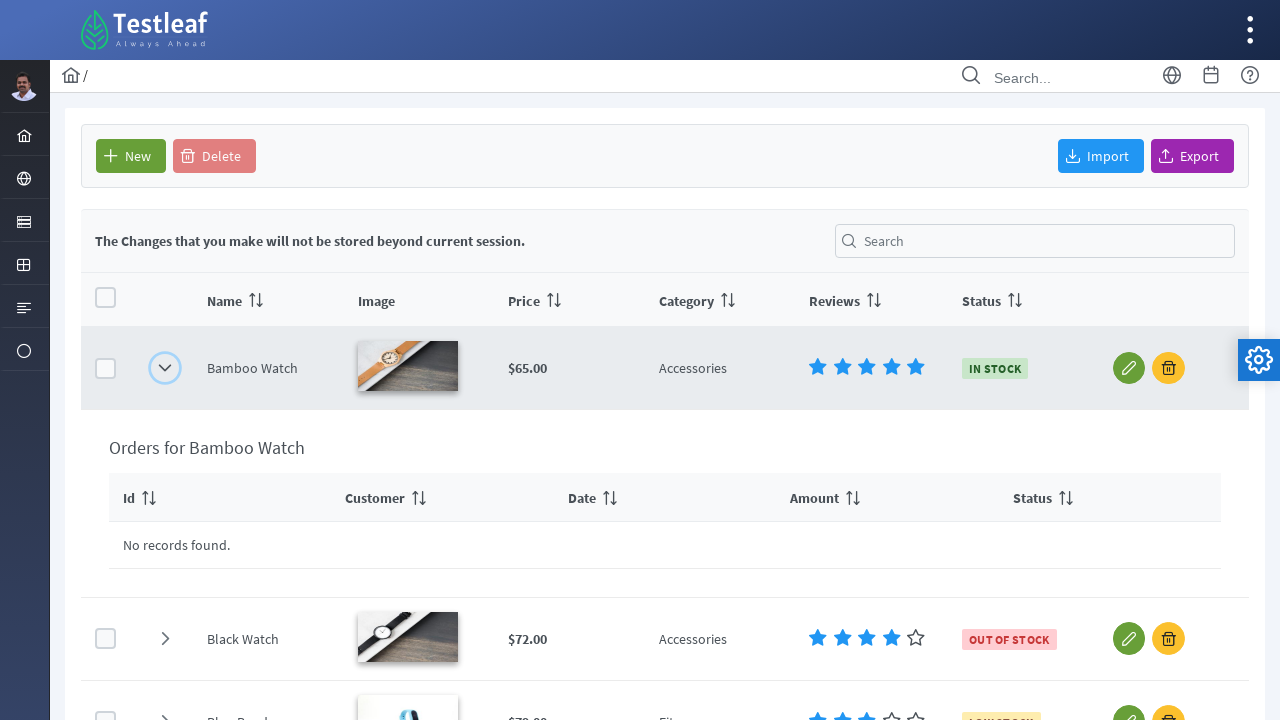

Clicked on a row's second cell to expand it at (165, 639) on .ui-datatable-tablewrapper table tbody tr.ui-datatable-selectable >> nth=1 >> in
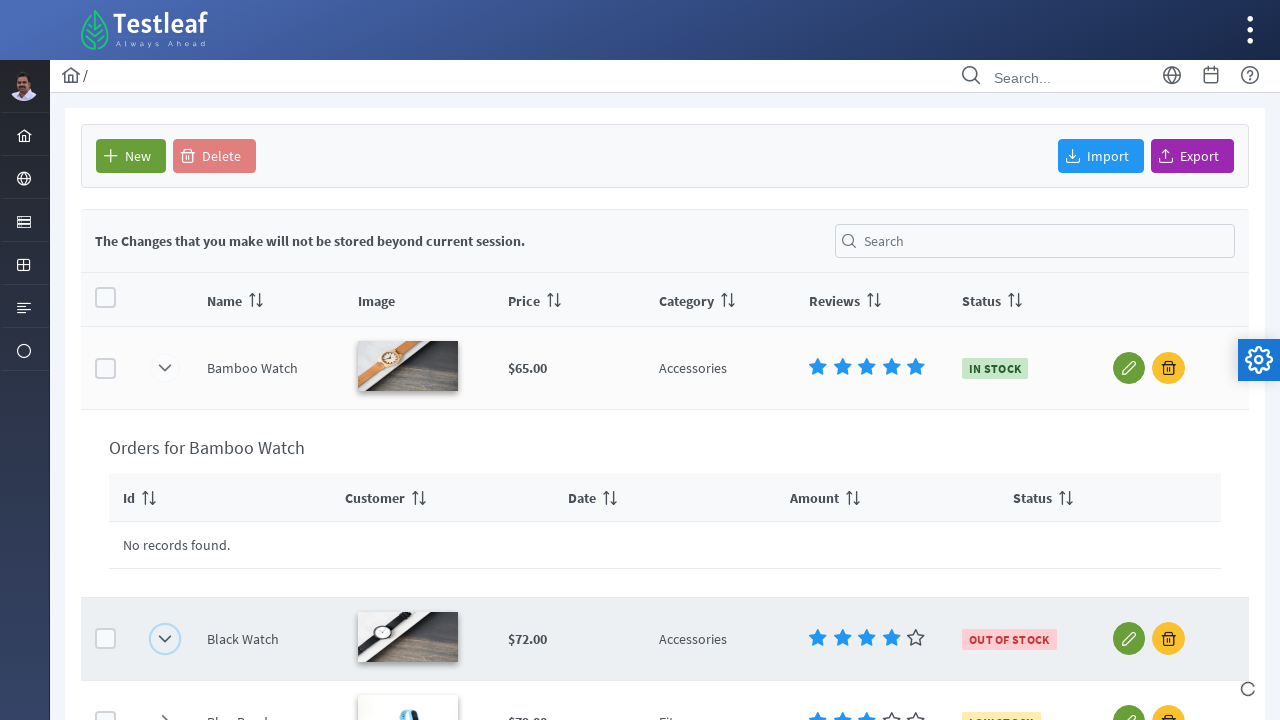

Expanded row content appeared
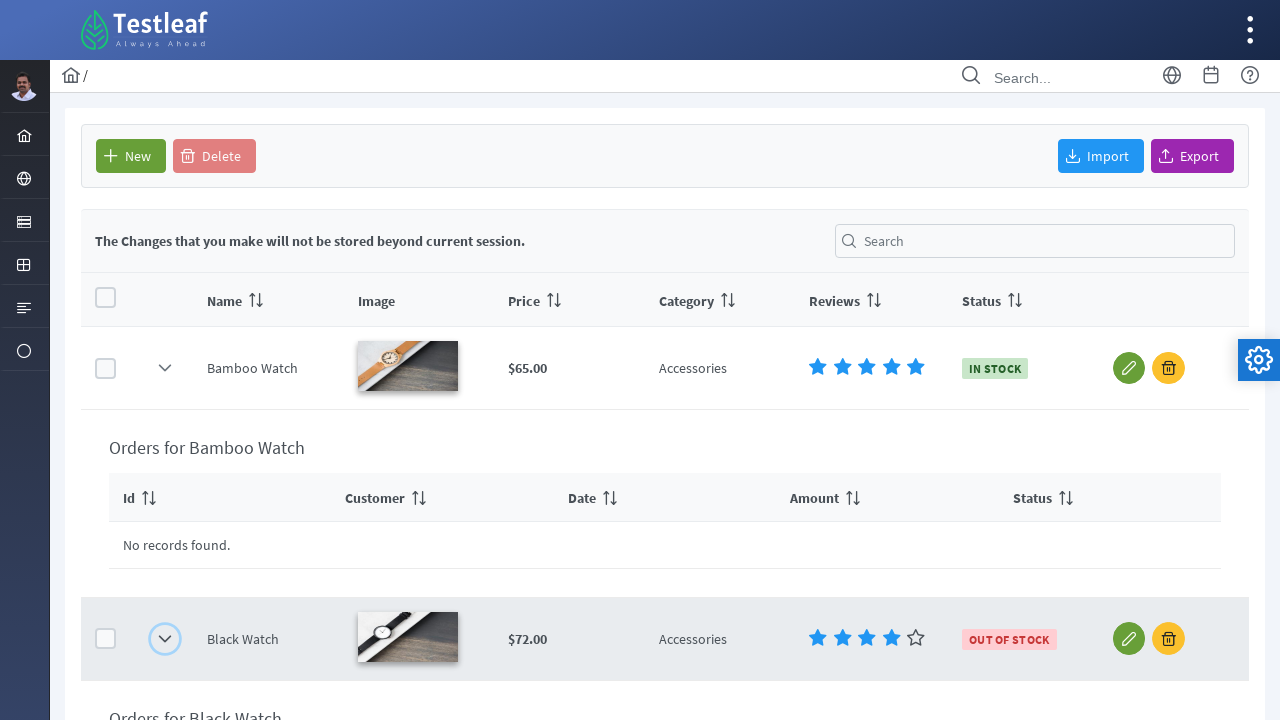

Inner table rows in the expanded row became visible
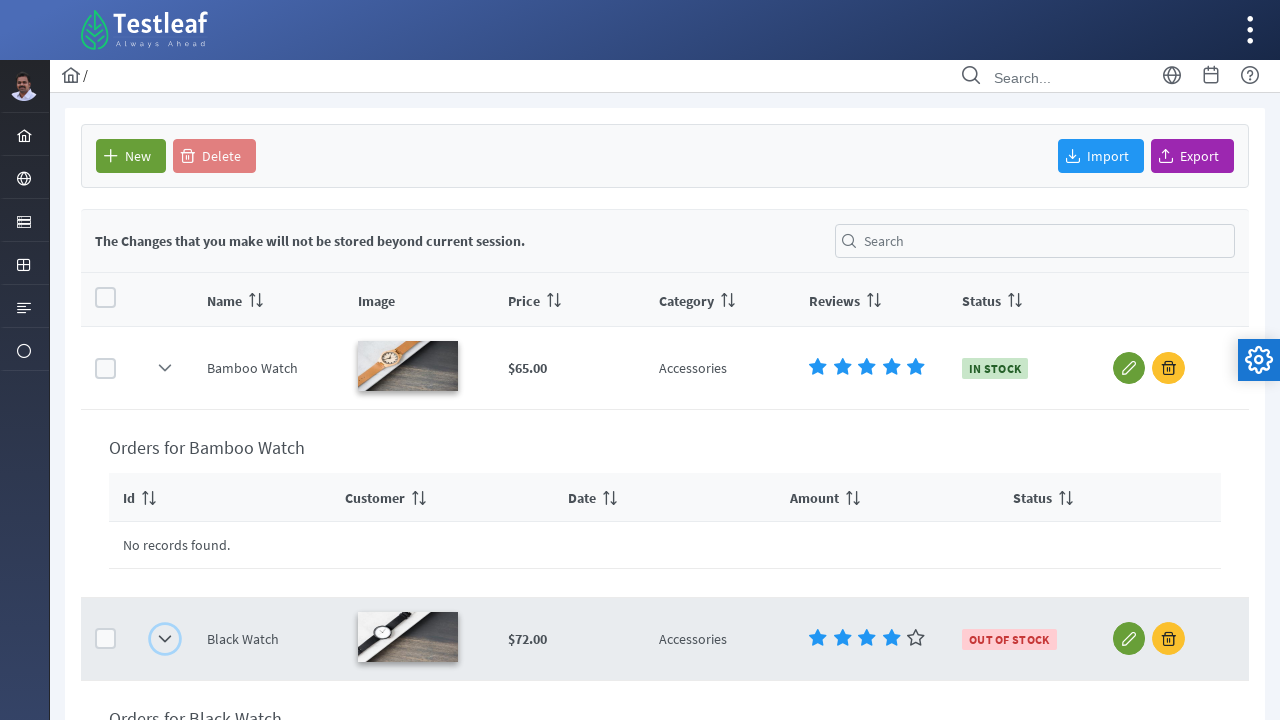

Clicked on a row's second cell to expand it at (165, 379) on .ui-datatable-tablewrapper table tbody tr.ui-datatable-selectable >> nth=2 >> in
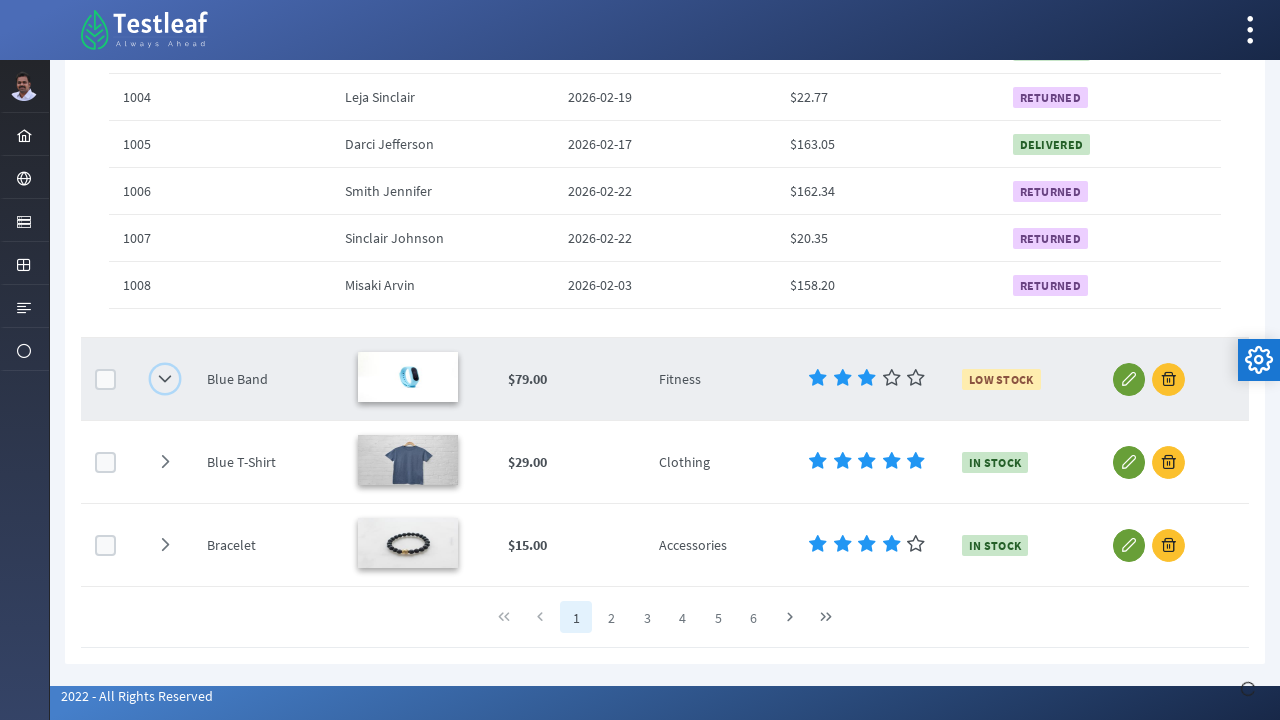

Expanded row content appeared
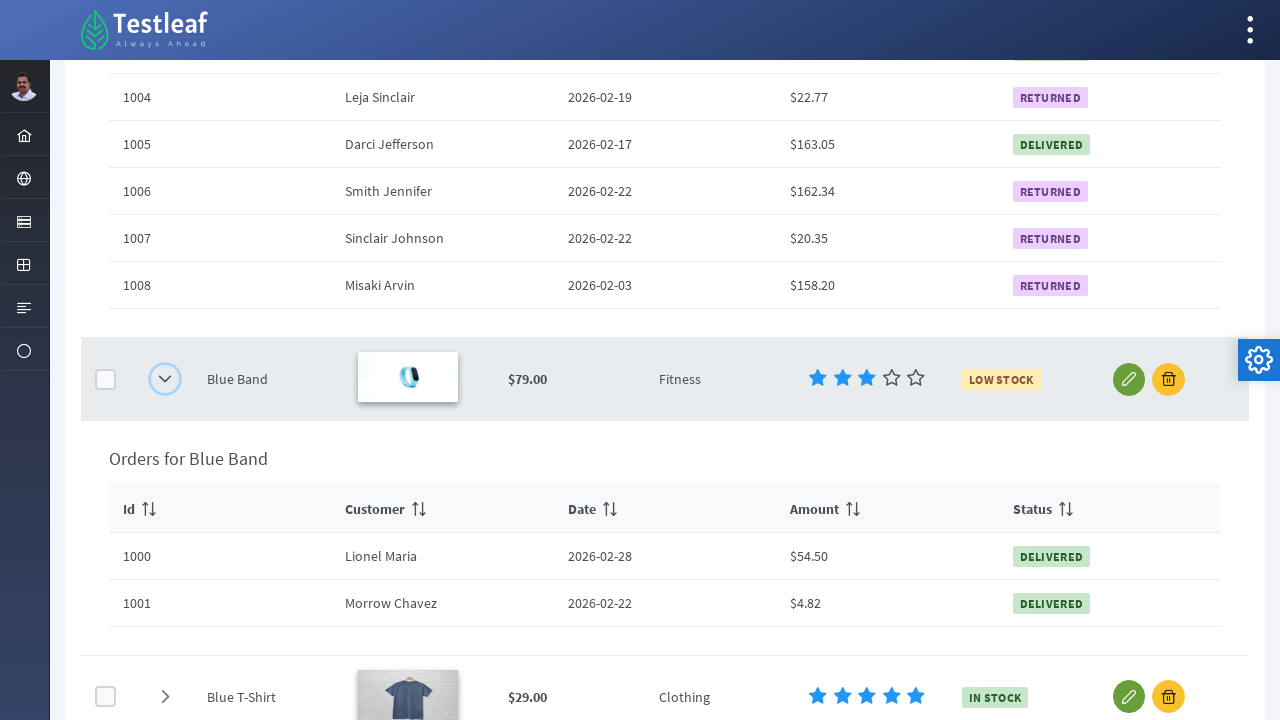

Inner table rows in the expanded row became visible
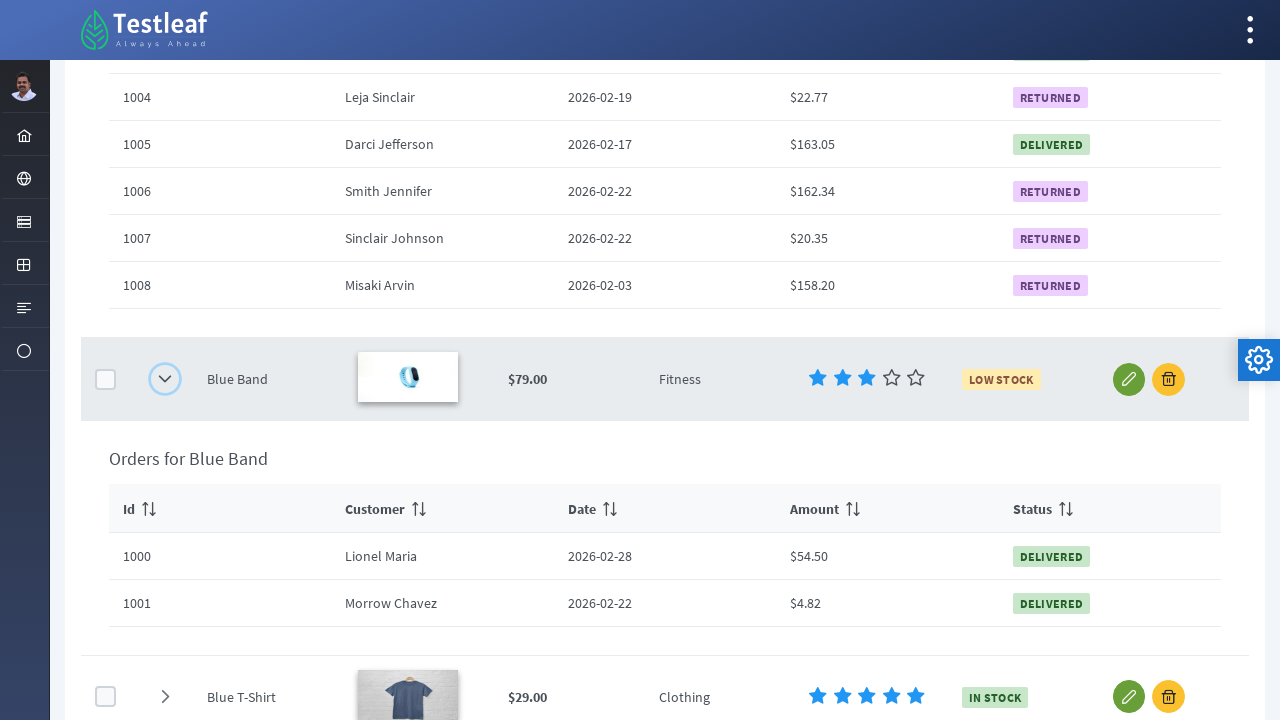

Clicked on a row's second cell to expand it at (165, 679) on .ui-datatable-tablewrapper table tbody tr.ui-datatable-selectable >> nth=3 >> in
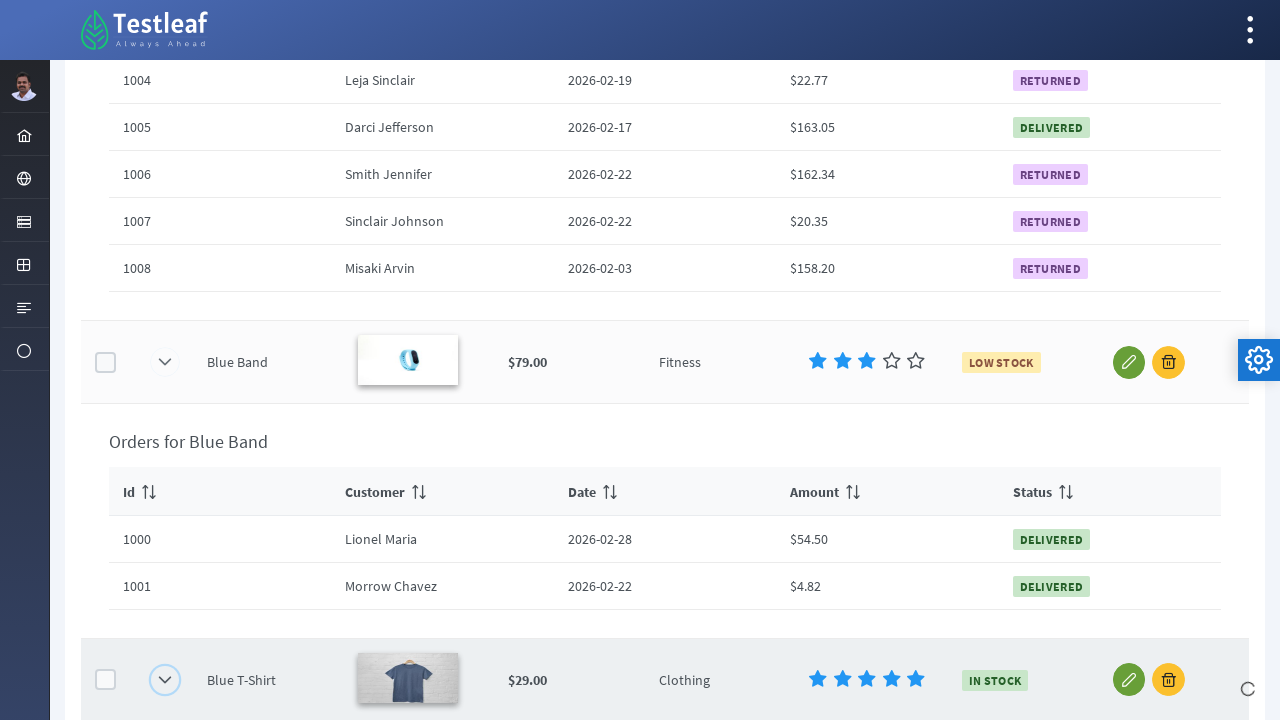

Expanded row content appeared
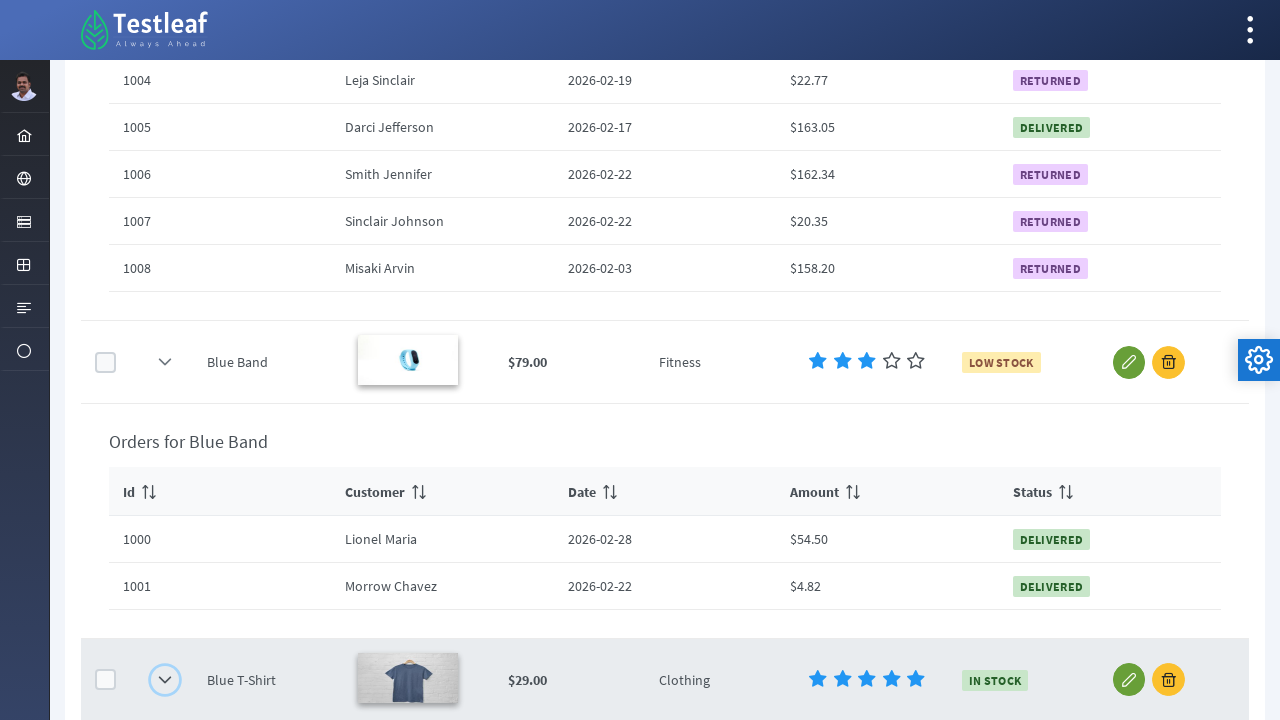

Inner table rows in the expanded row became visible
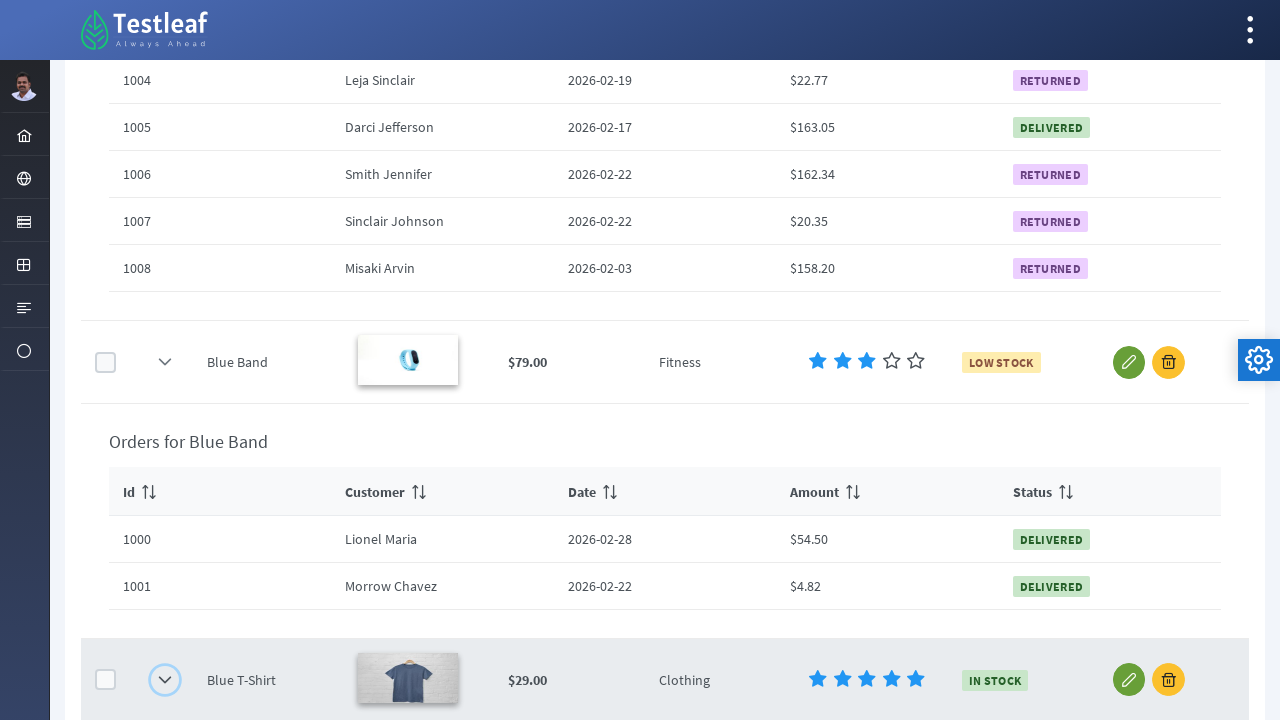

Clicked on a row's second cell to expand it at (165, 545) on .ui-datatable-tablewrapper table tbody tr.ui-datatable-selectable >> nth=4 >> in
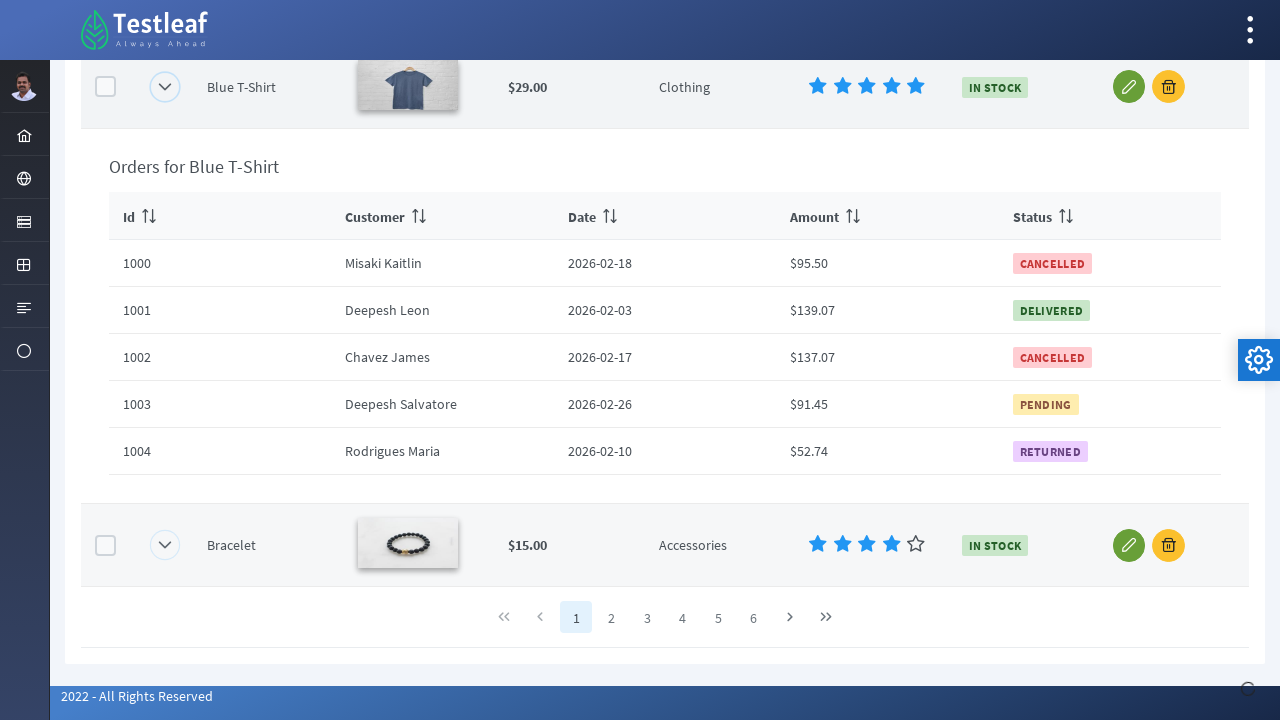

Expanded row content appeared
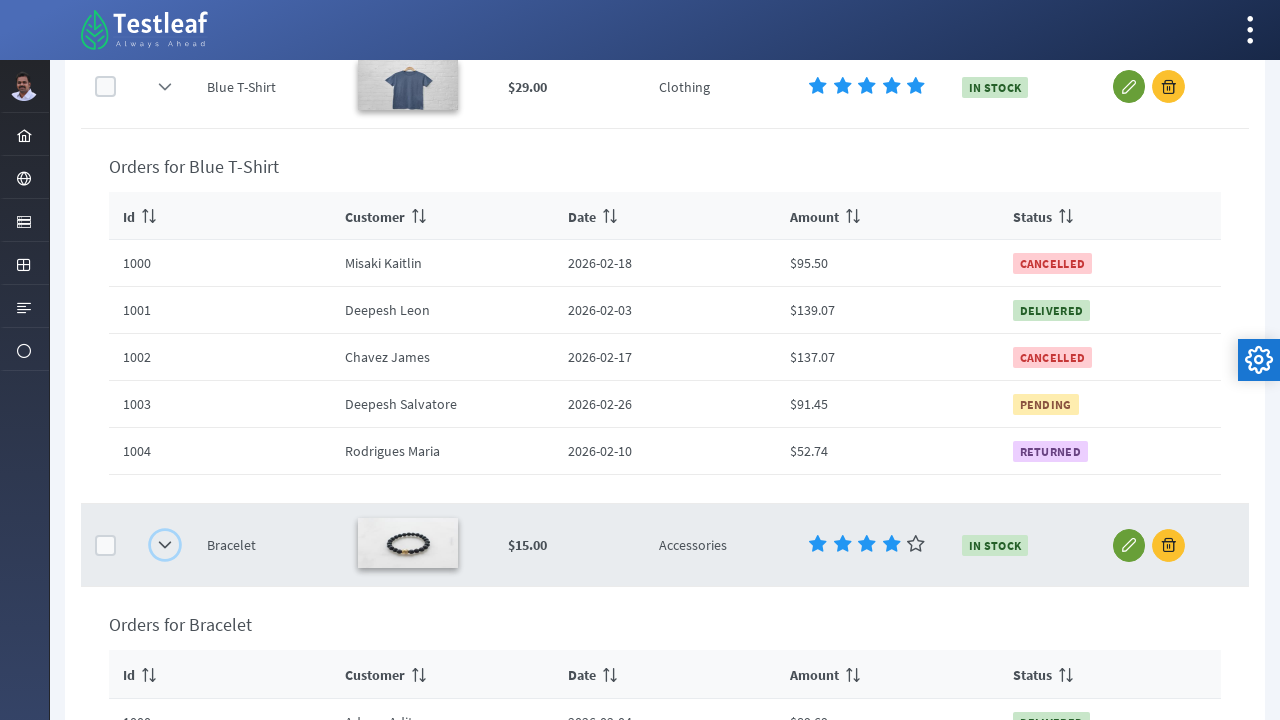

Inner table rows in the expanded row became visible
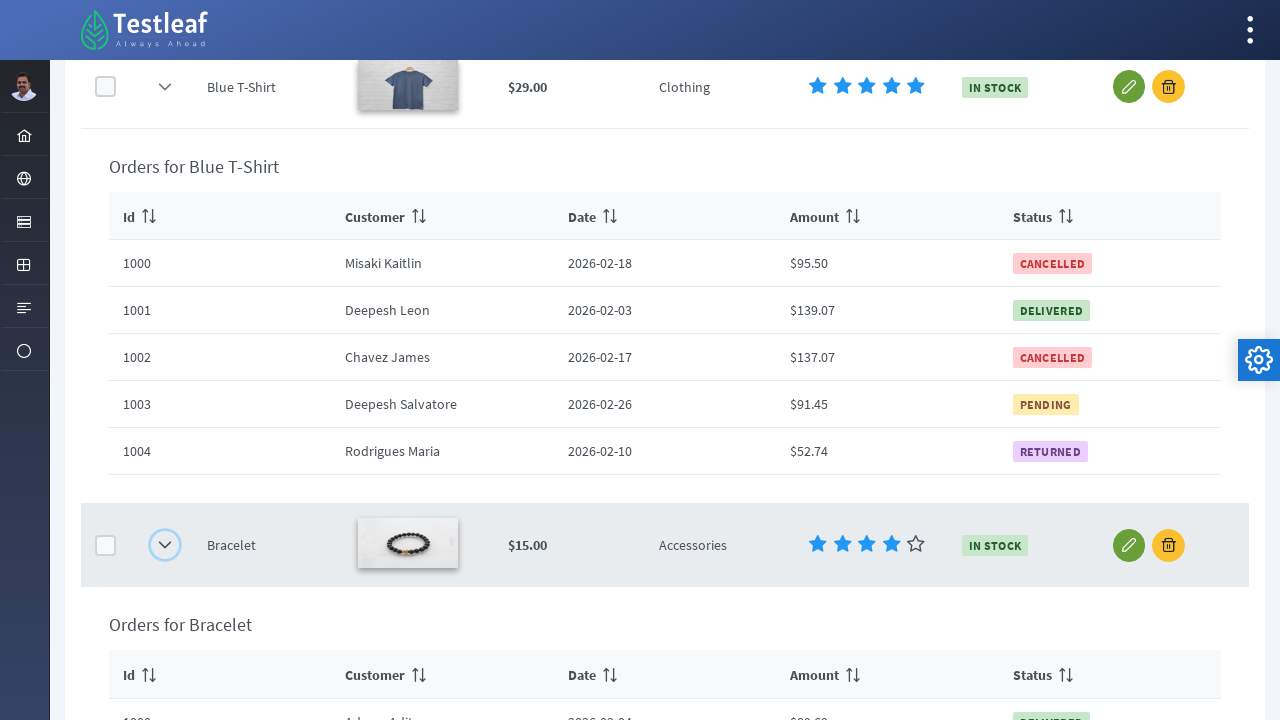

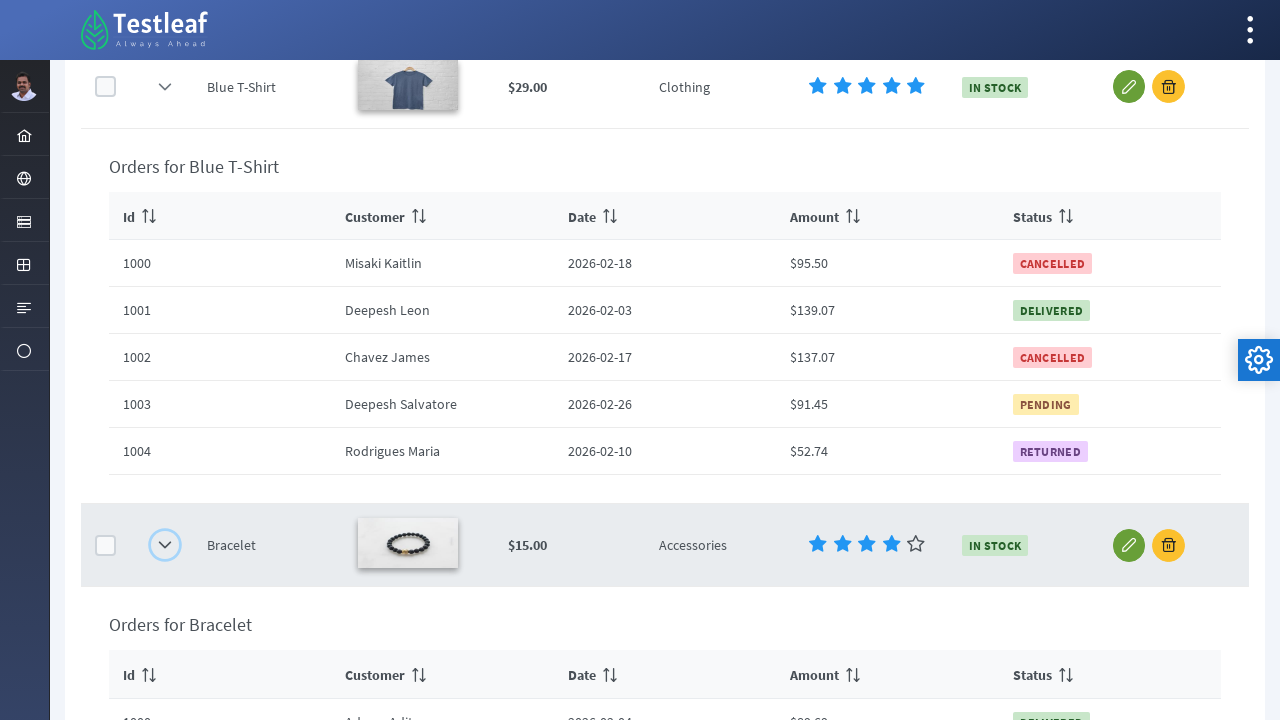